Tests right-click (context menu) mouse action on a button element to trigger a context menu

Starting URL: https://swisnl.github.io/jQuery-contextMenu/demo.html

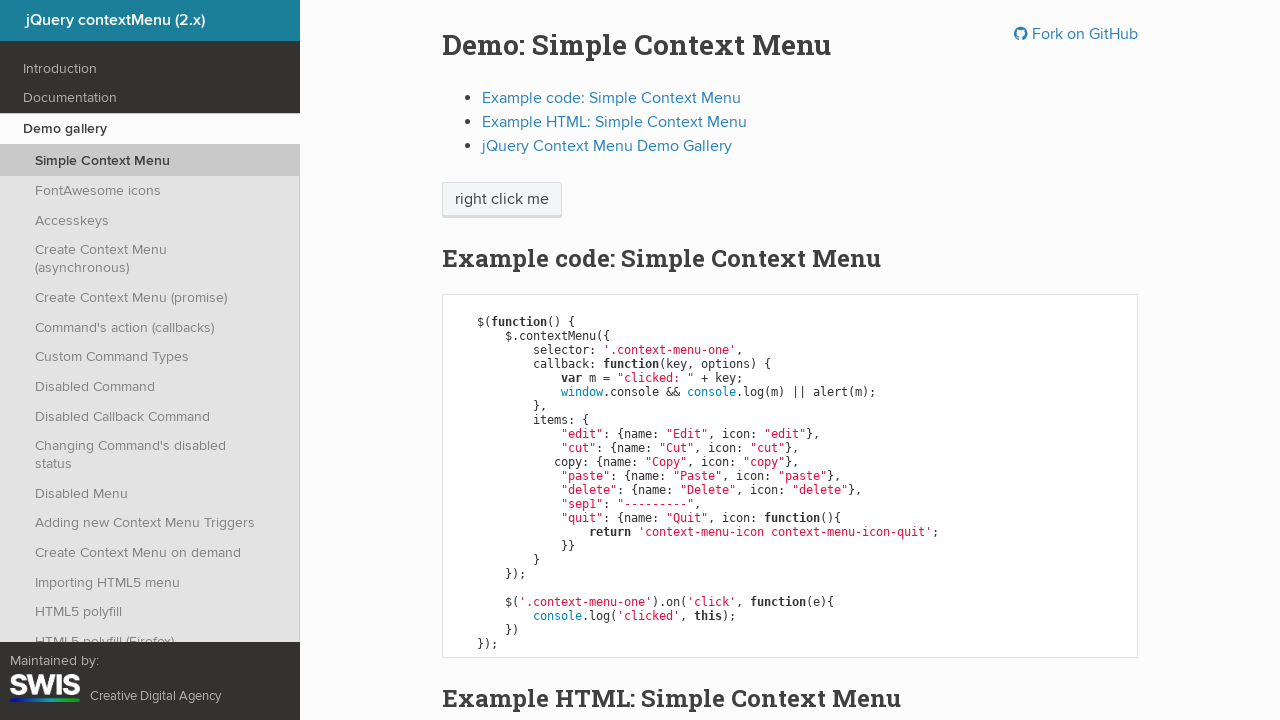

Located the context menu button element
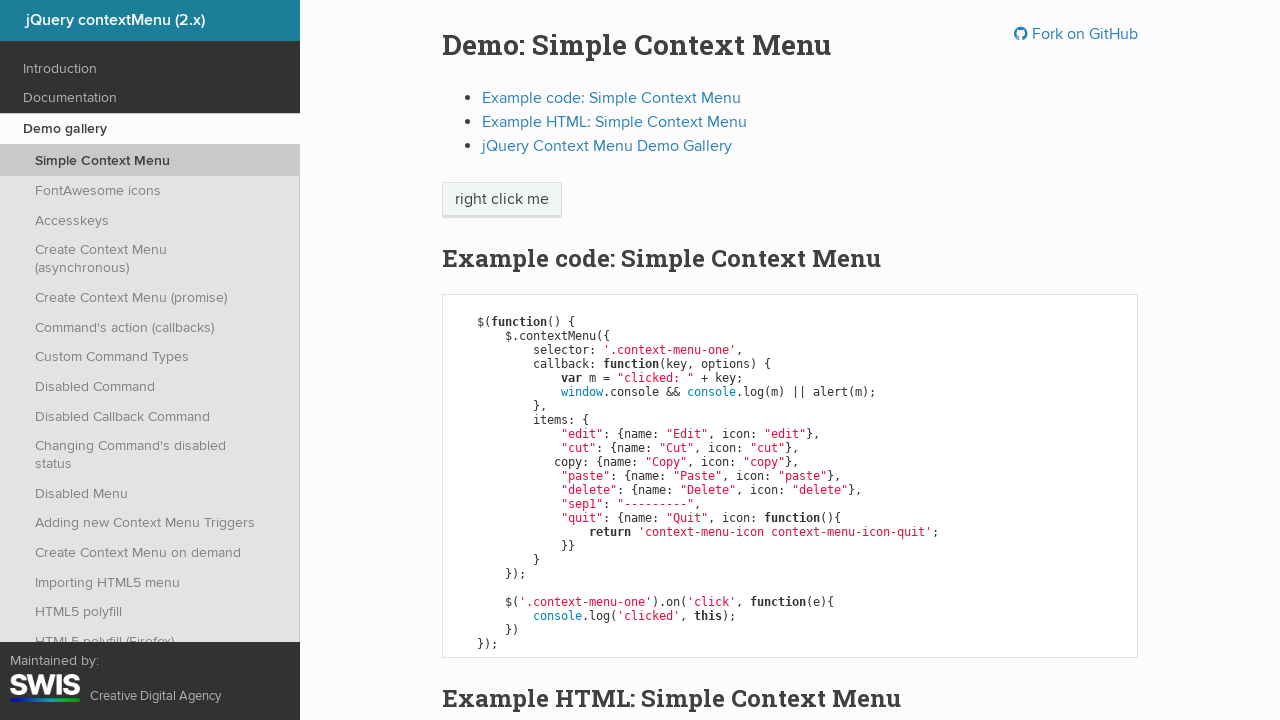

Performed right-click action on the button at (502, 200) on span.context-menu-one.btn.btn-neutral
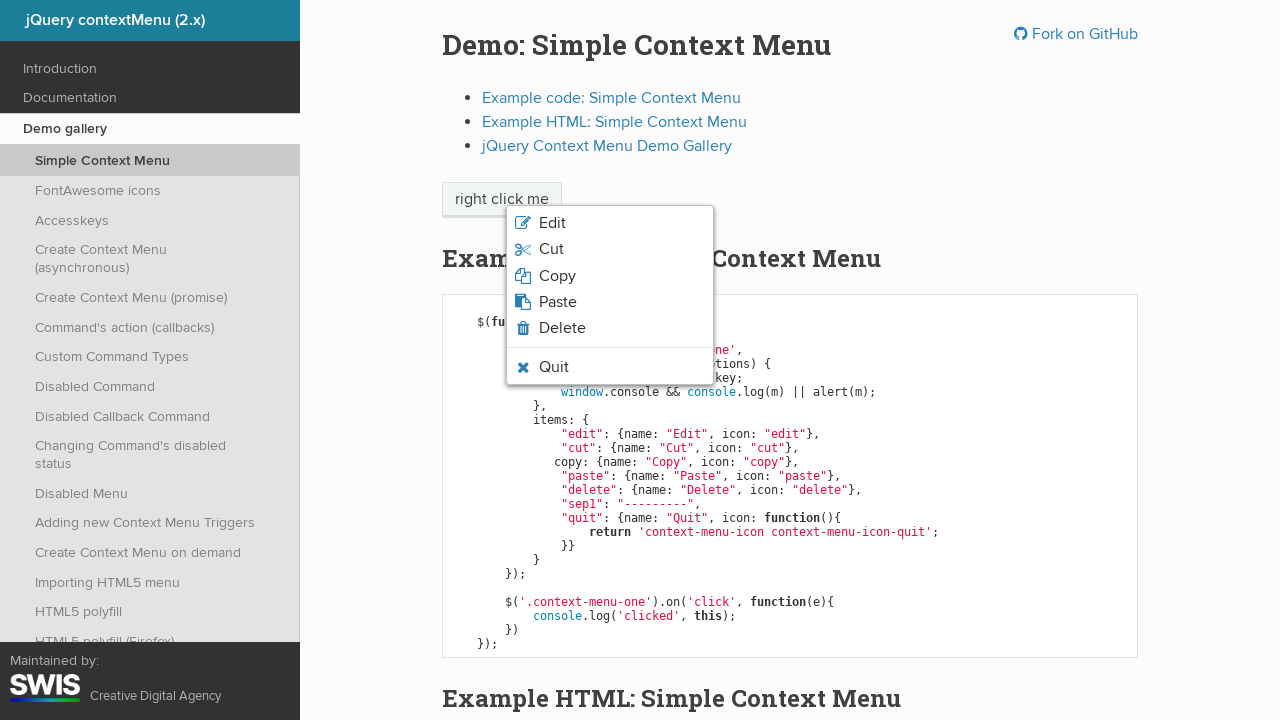

Context menu appeared and became visible
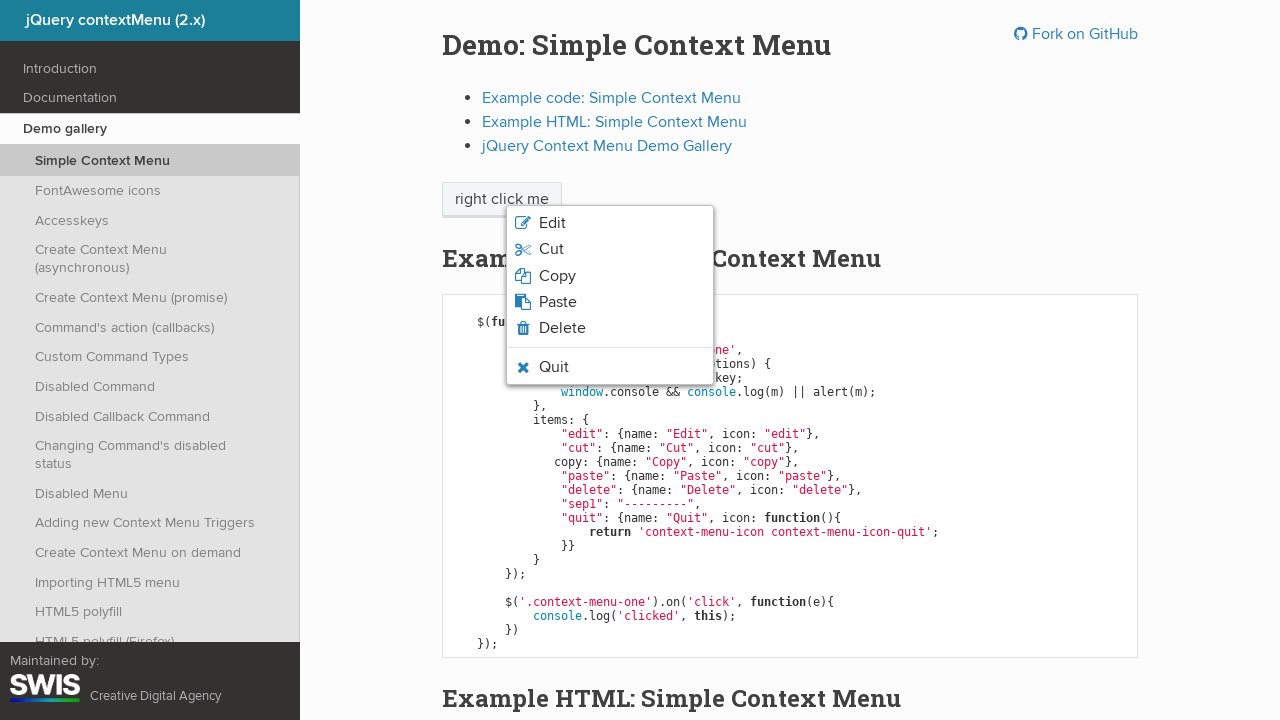

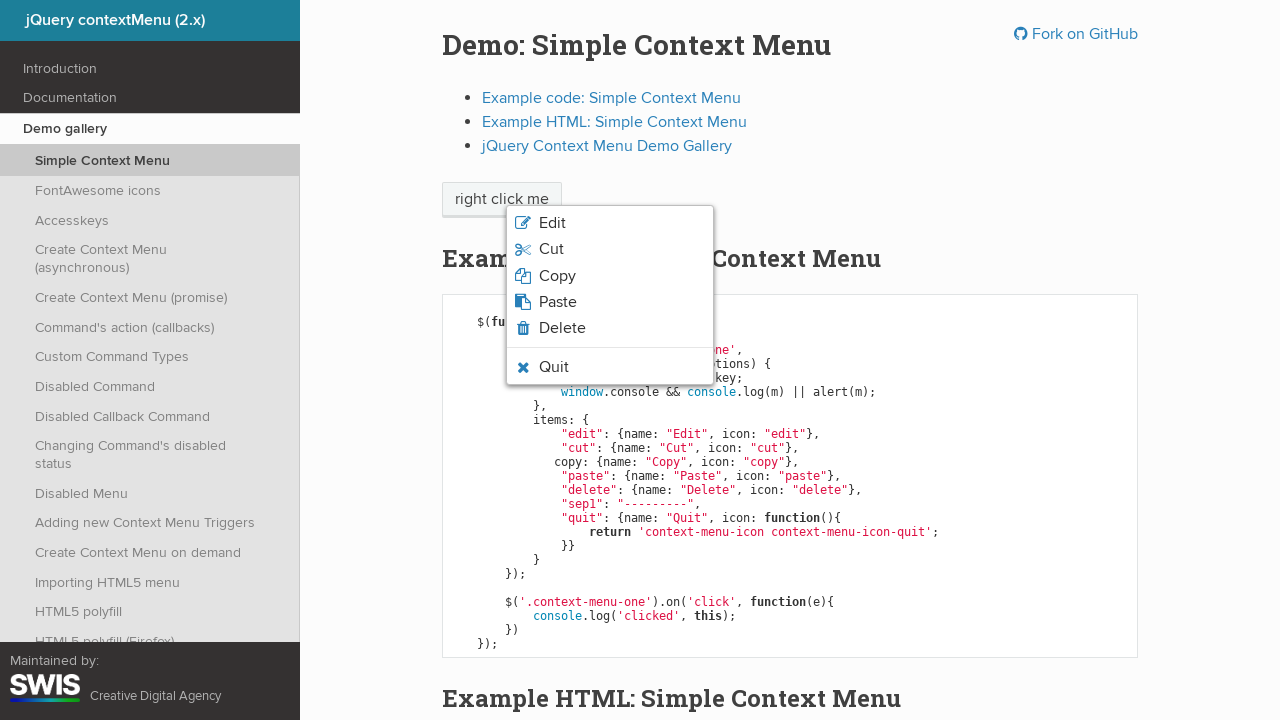